Tests drag-and-drop functionality by dragging an element with id "drag8" and dropping it onto a target element with id "div2"

Starting URL: https://grotechminds.com/drag-and-drop/

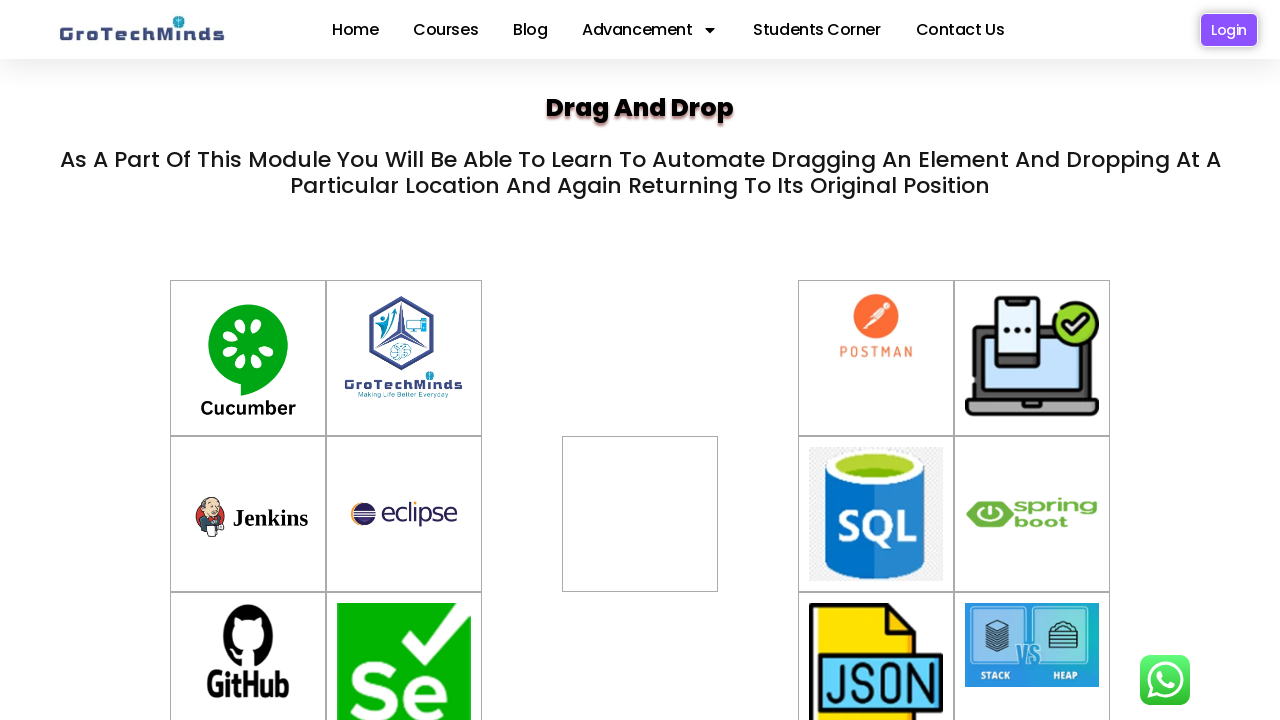

Located source element with id 'drag8'
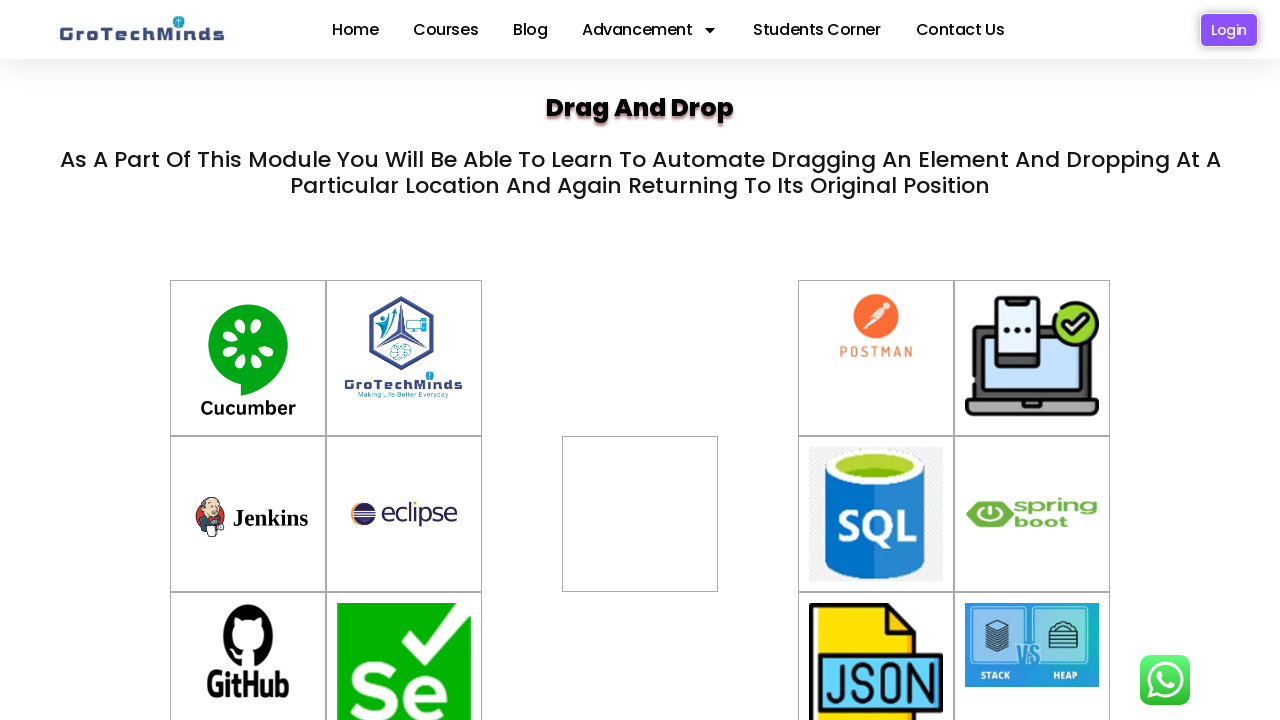

Located target element with id 'div2'
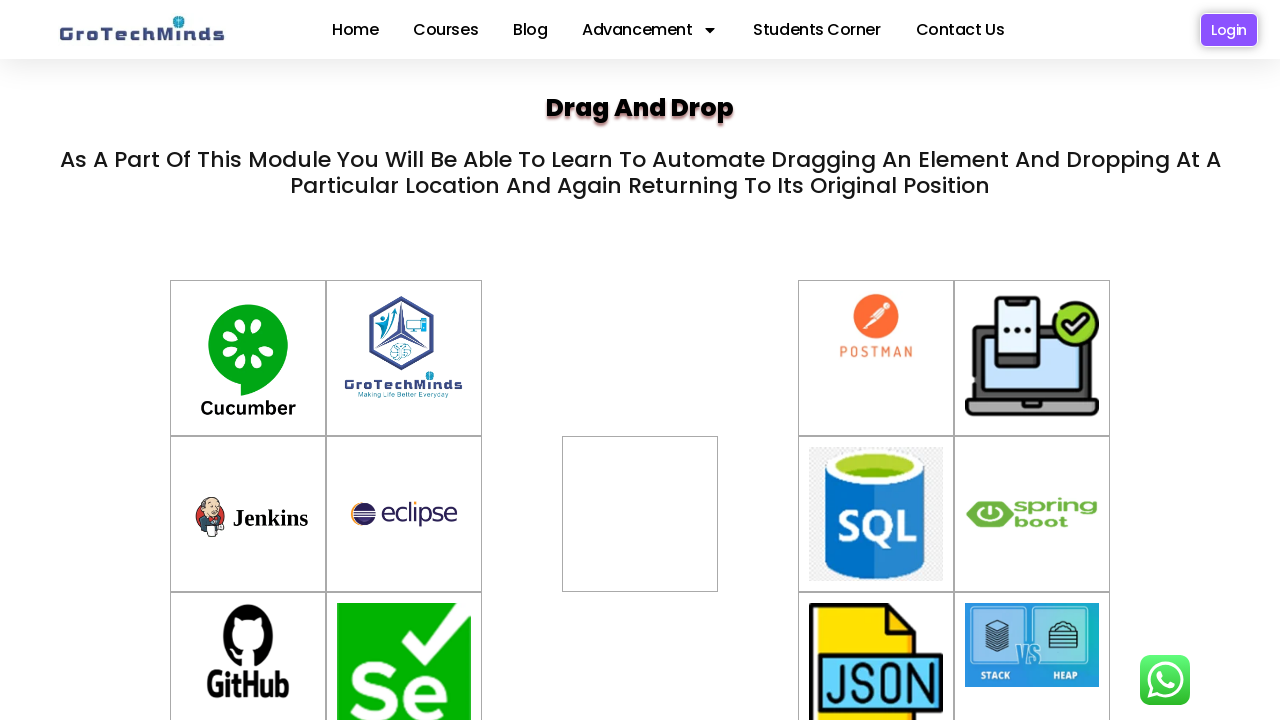

Dragged element 'drag8' and dropped it onto target 'div2' at (640, 514)
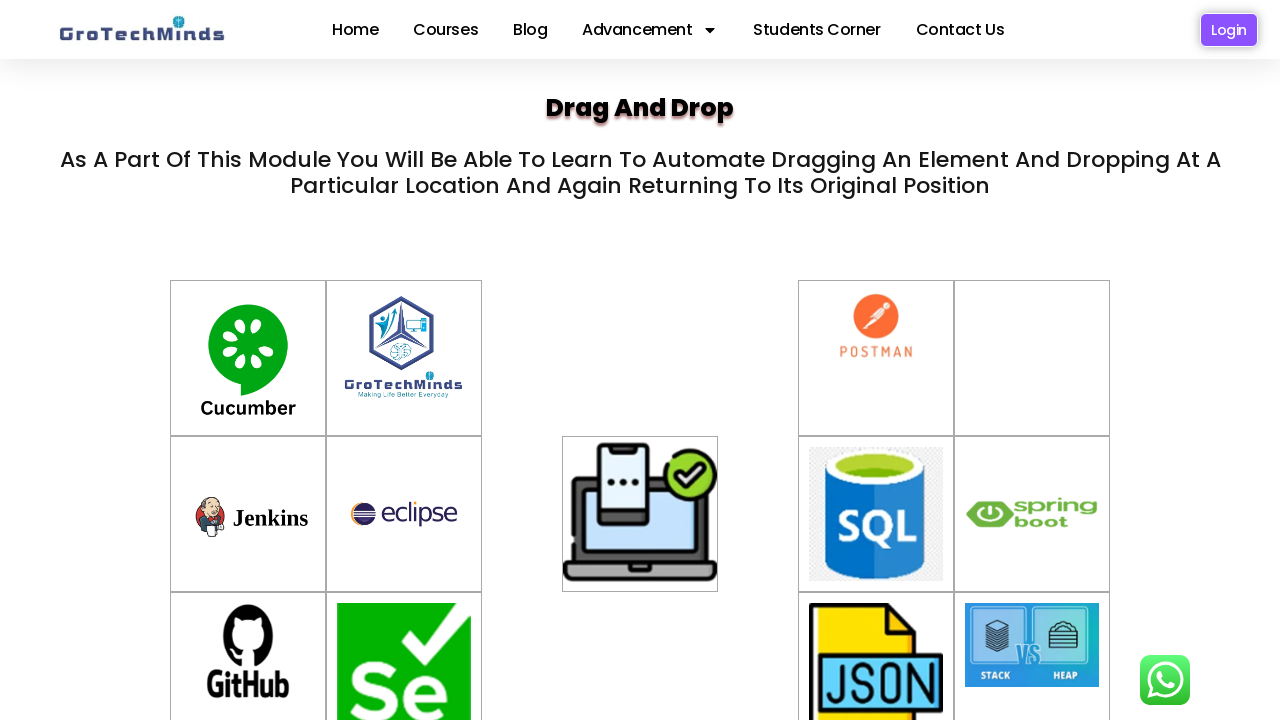

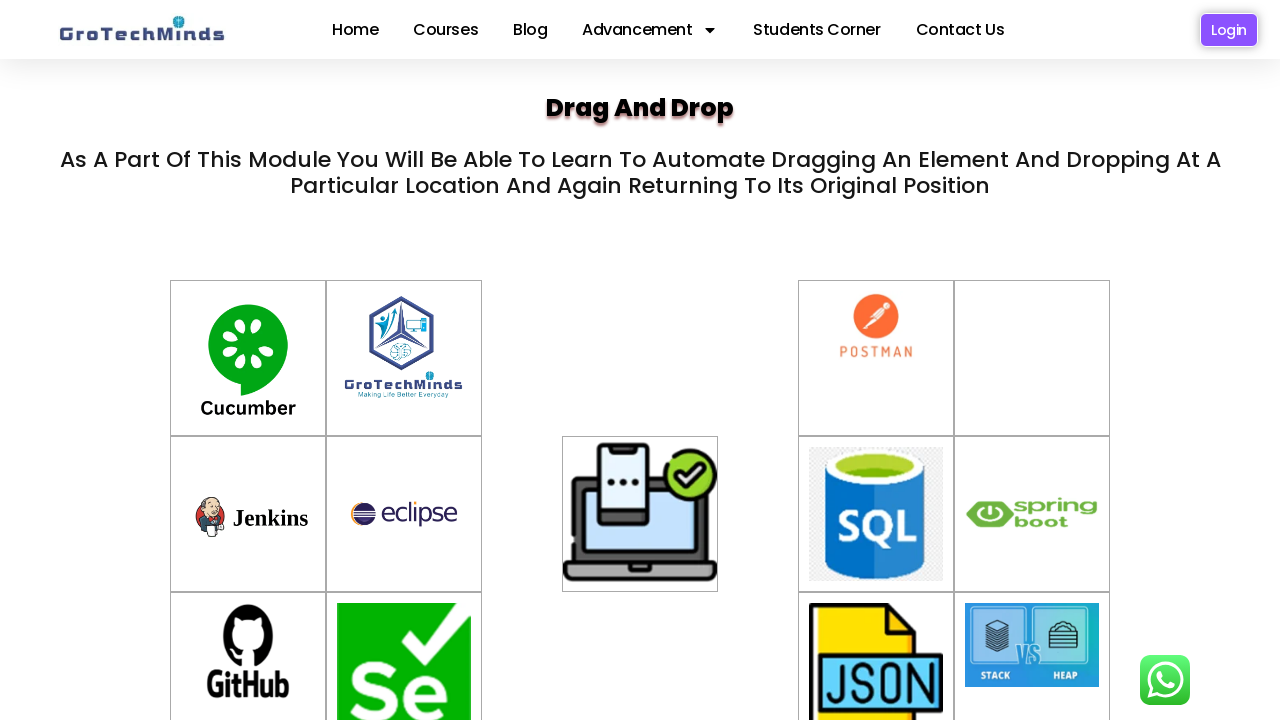